Tests marking all todo items as completed using the toggle-all checkbox

Starting URL: https://demo.playwright.dev/todomvc

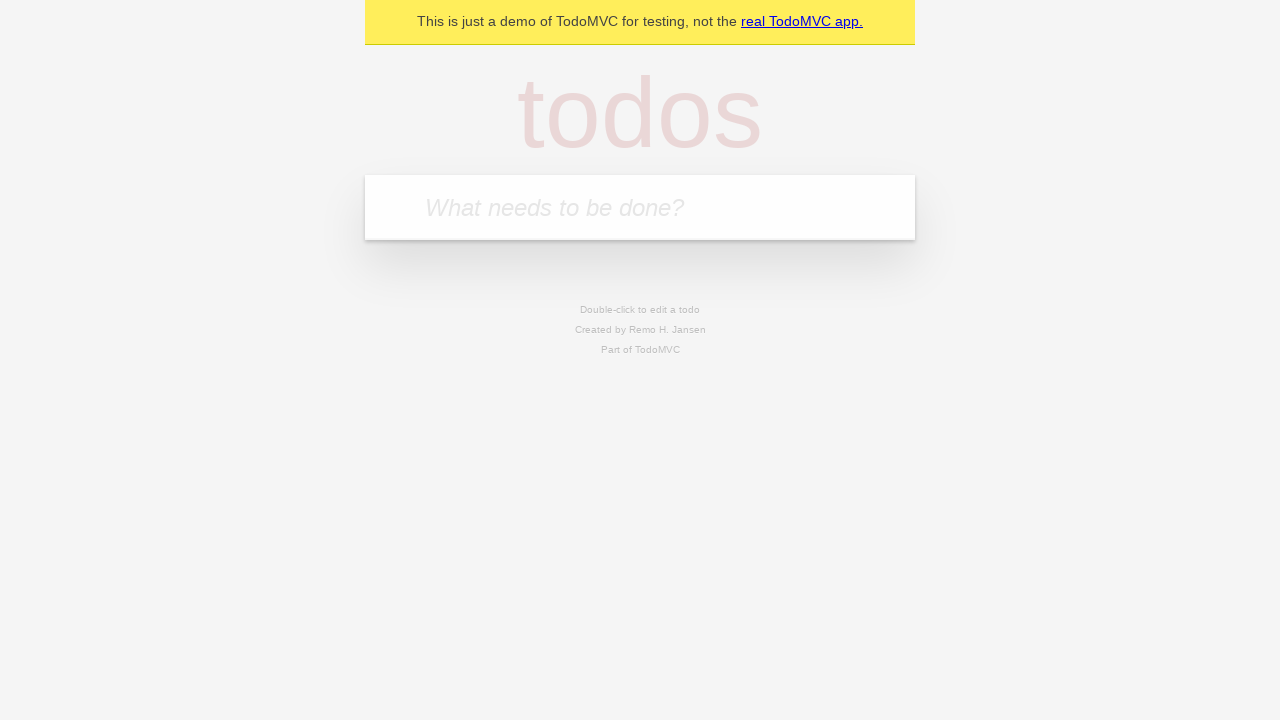

Filled todo input with 'buy some cheese' on internal:attr=[placeholder="What needs to be done?"i]
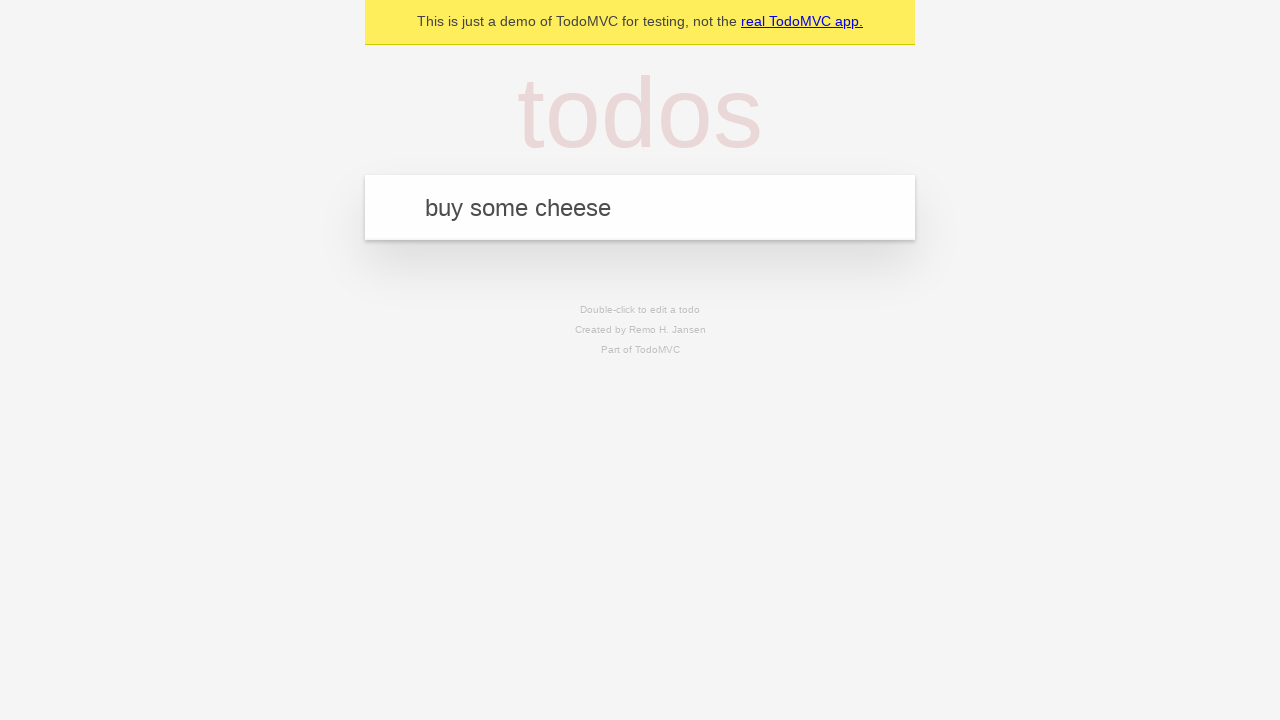

Pressed Enter to add 'buy some cheese' to todo list on internal:attr=[placeholder="What needs to be done?"i]
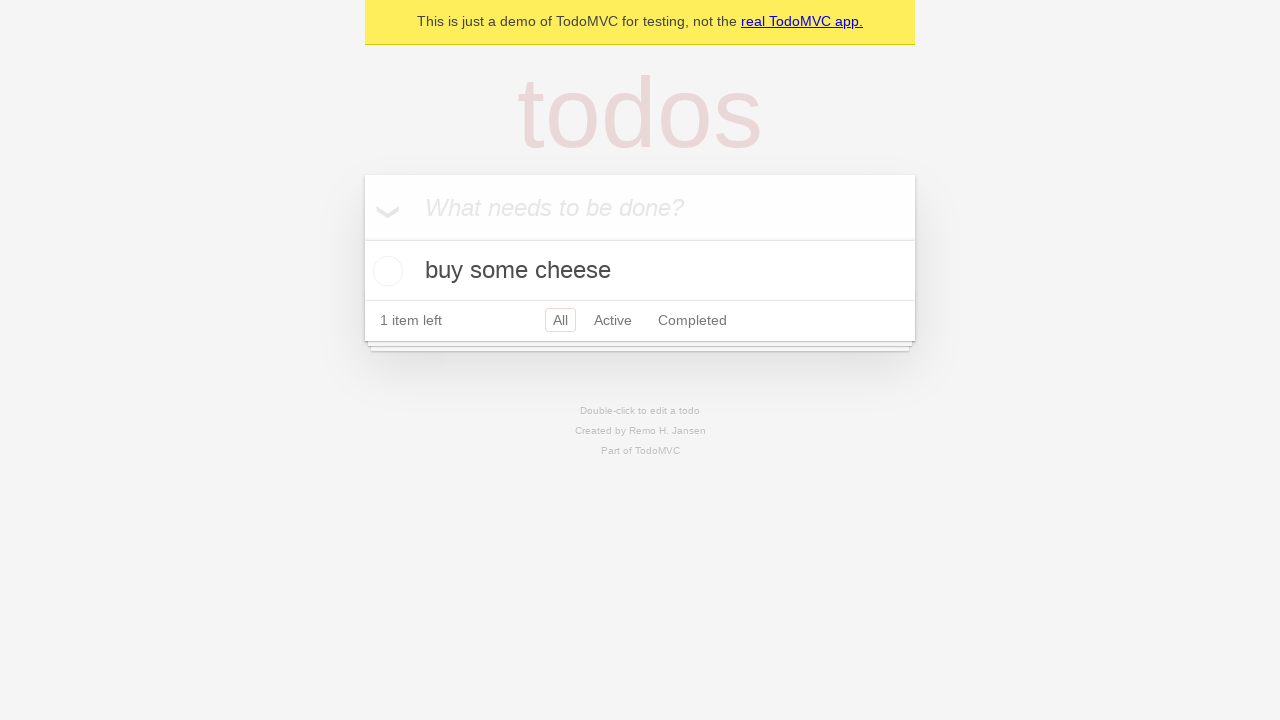

Filled todo input with 'feed the cat' on internal:attr=[placeholder="What needs to be done?"i]
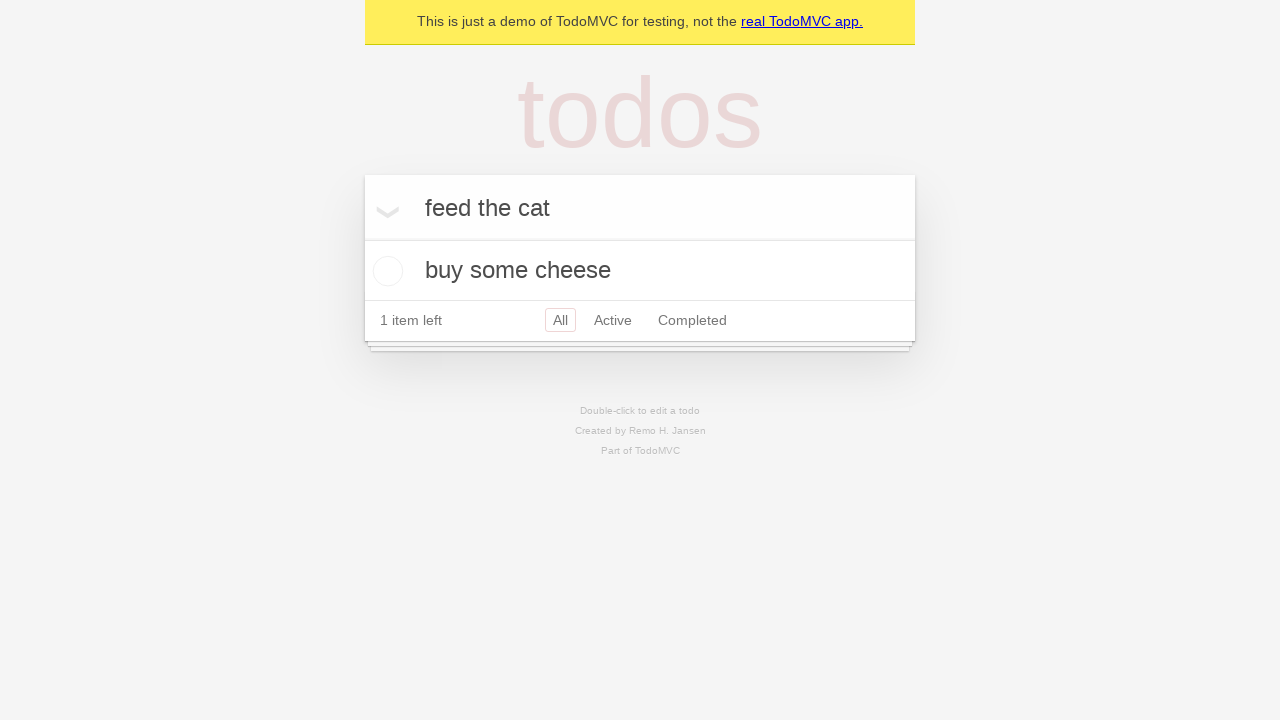

Pressed Enter to add 'feed the cat' to todo list on internal:attr=[placeholder="What needs to be done?"i]
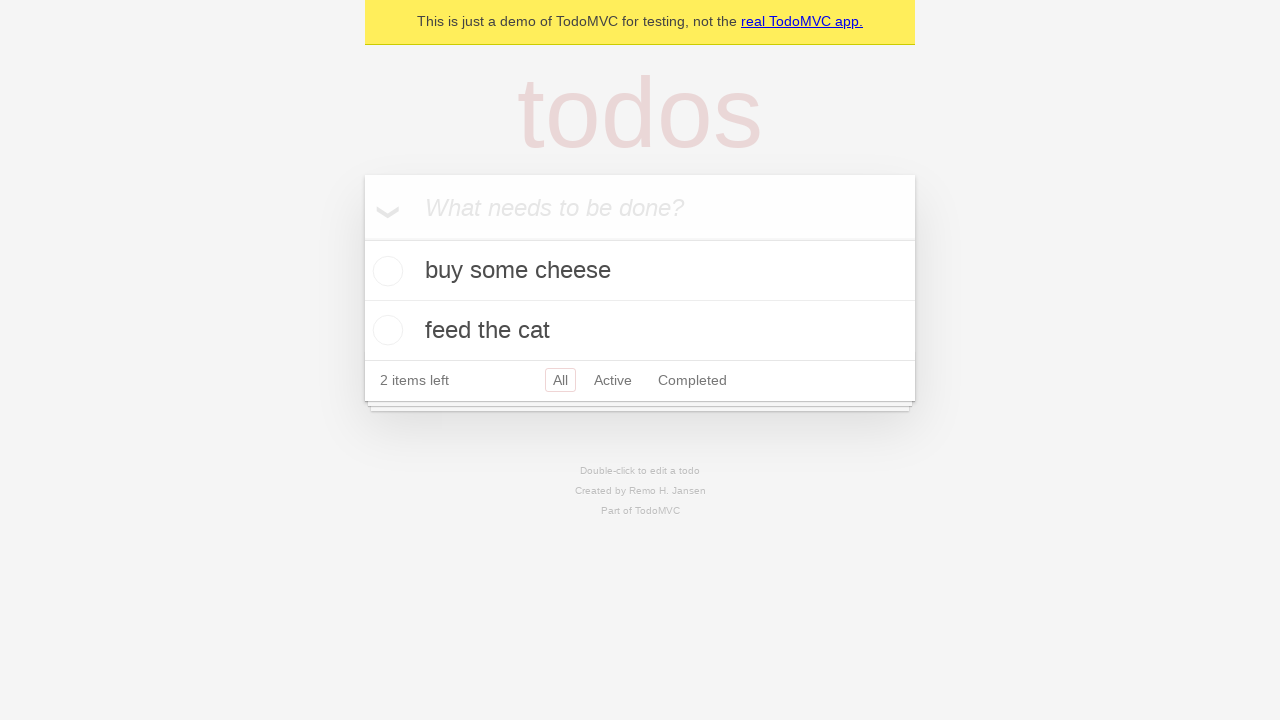

Filled todo input with 'book a doctors appointment' on internal:attr=[placeholder="What needs to be done?"i]
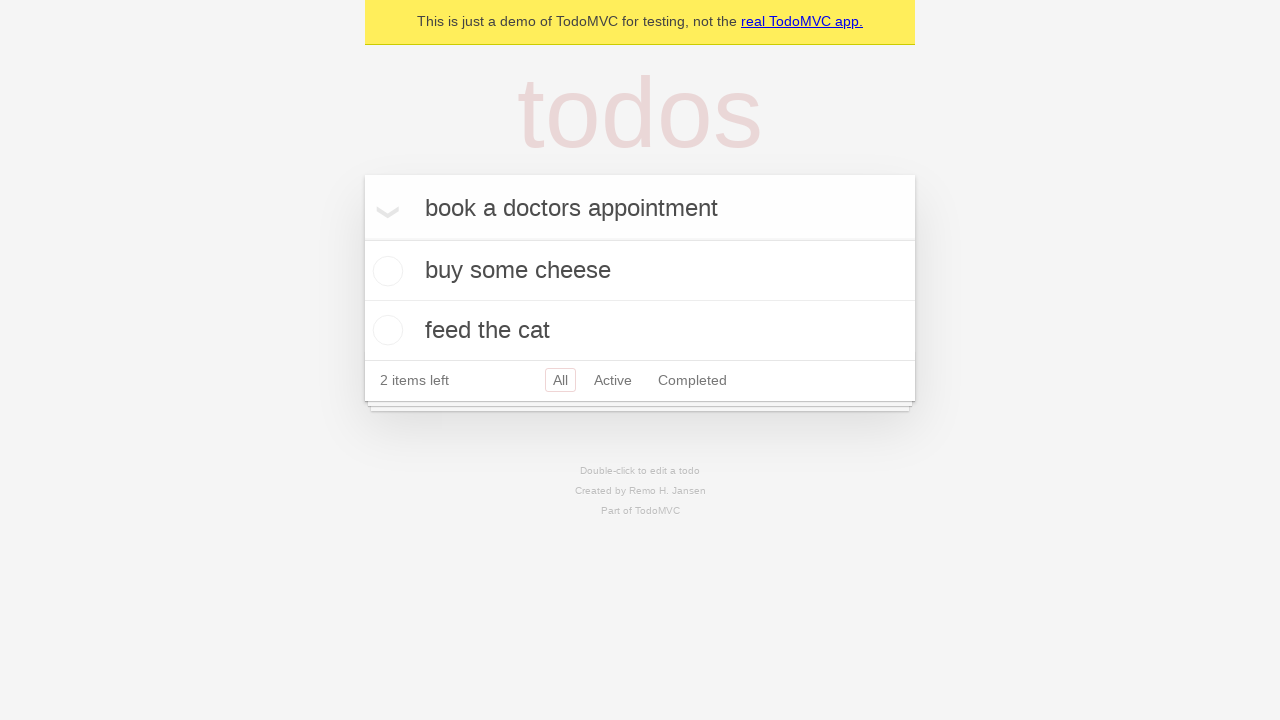

Pressed Enter to add 'book a doctors appointment' to todo list on internal:attr=[placeholder="What needs to be done?"i]
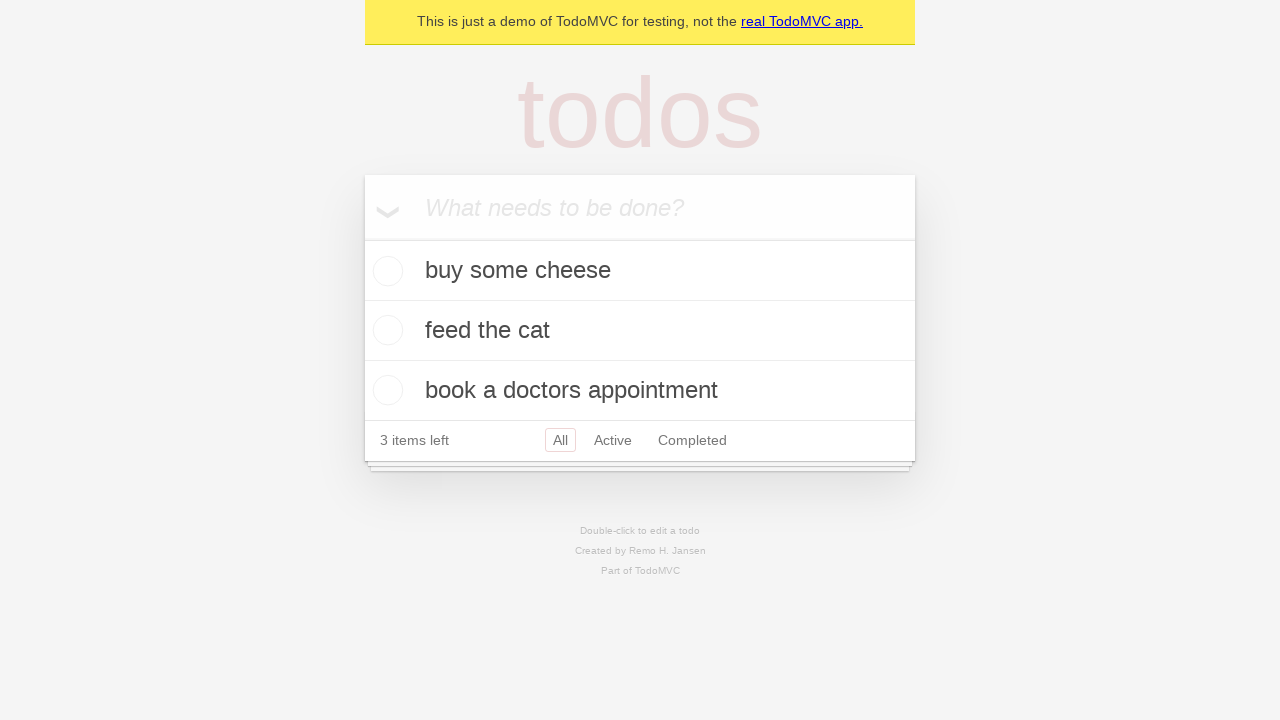

Toggle-all checkbox became visible
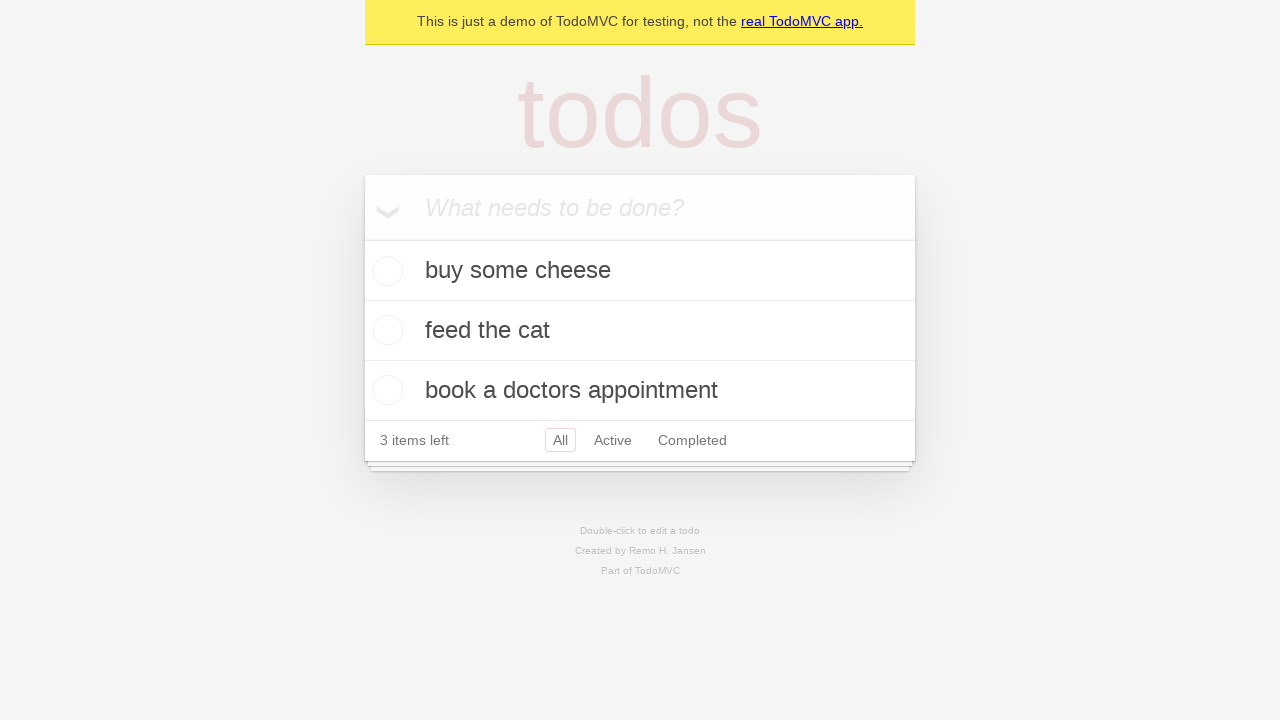

Clicked toggle-all checkbox to mark all items as completed at (362, 238) on .toggle-all
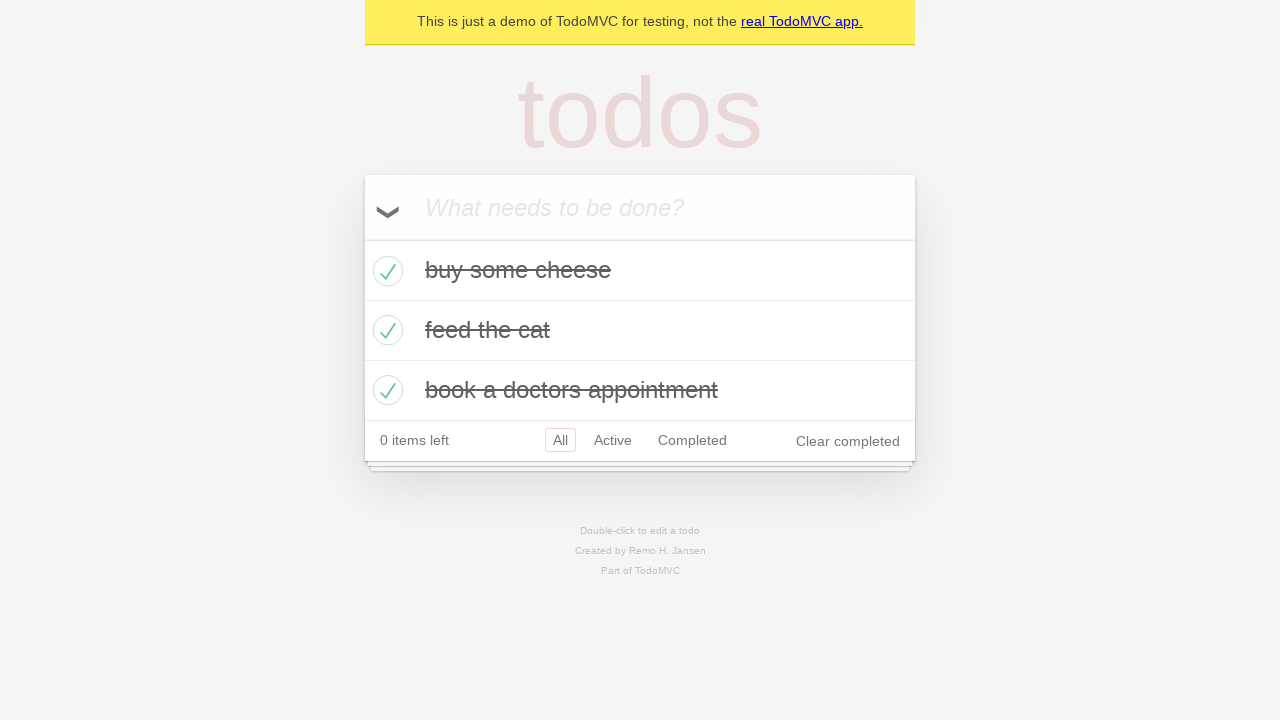

All todo items marked as completed
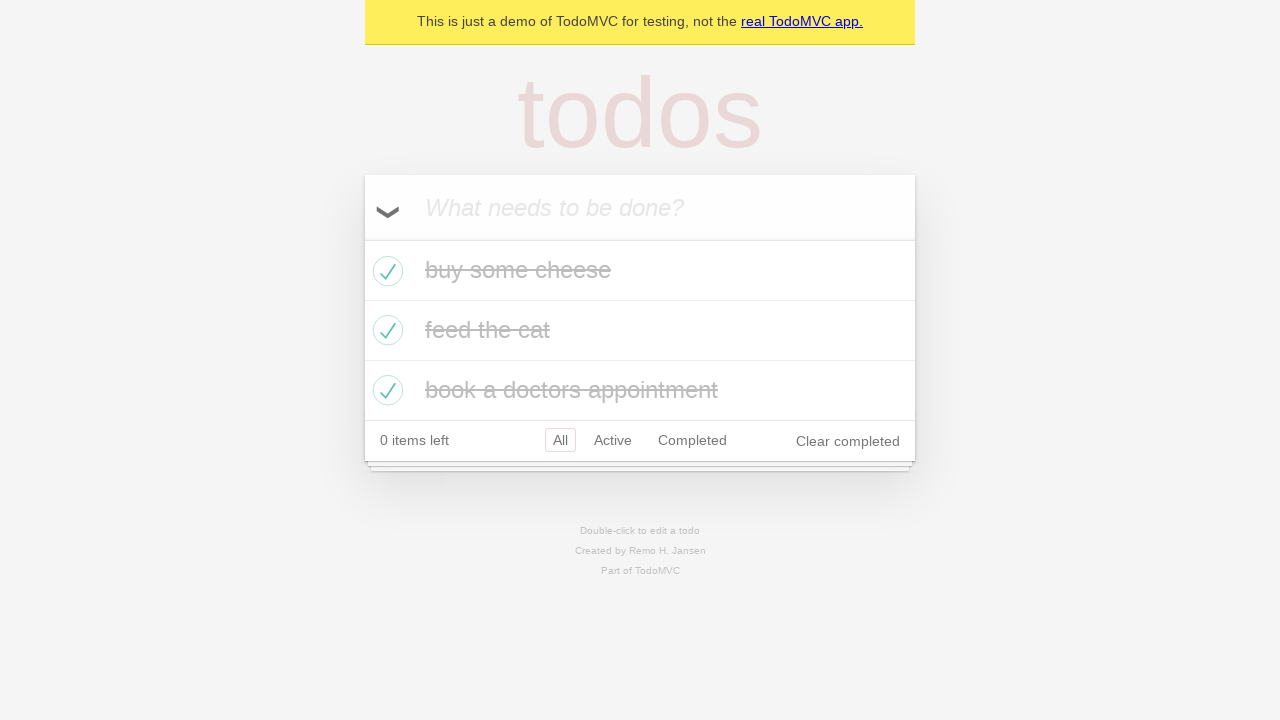

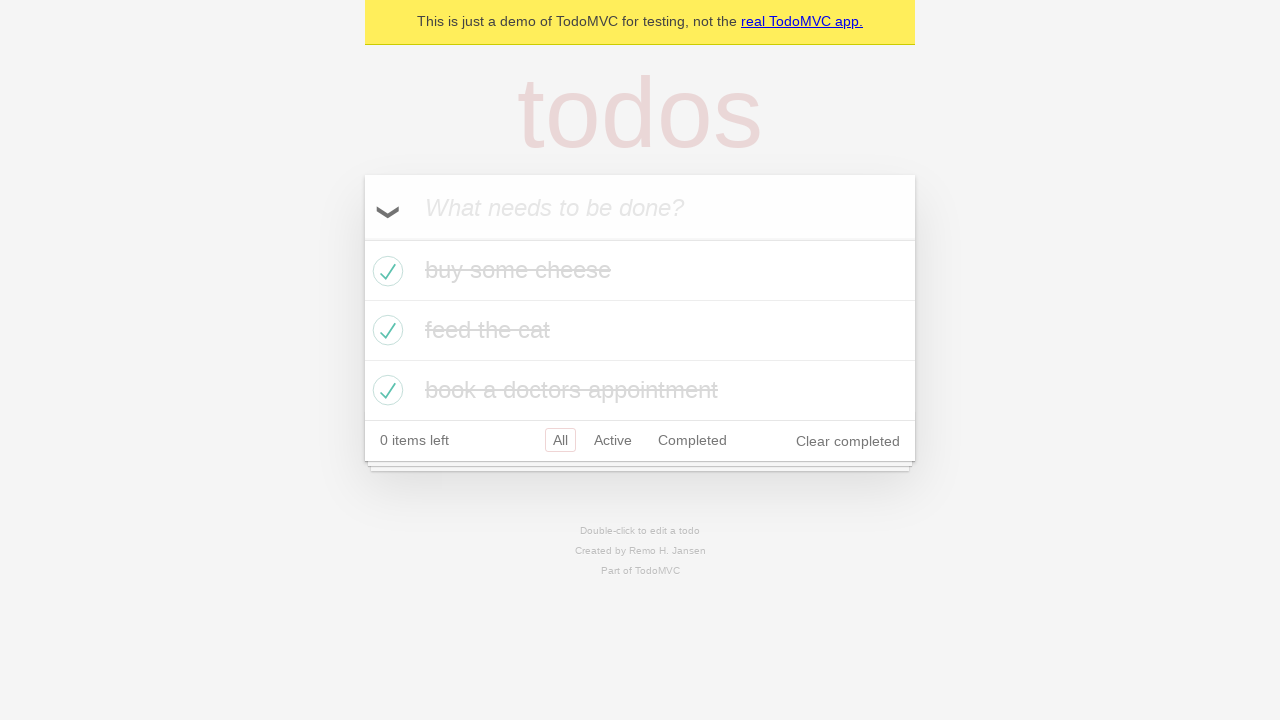